Clicks on Cards menu item and navigates to Standard singles prices page

Starting URL: https://www.mtggoldfish.com

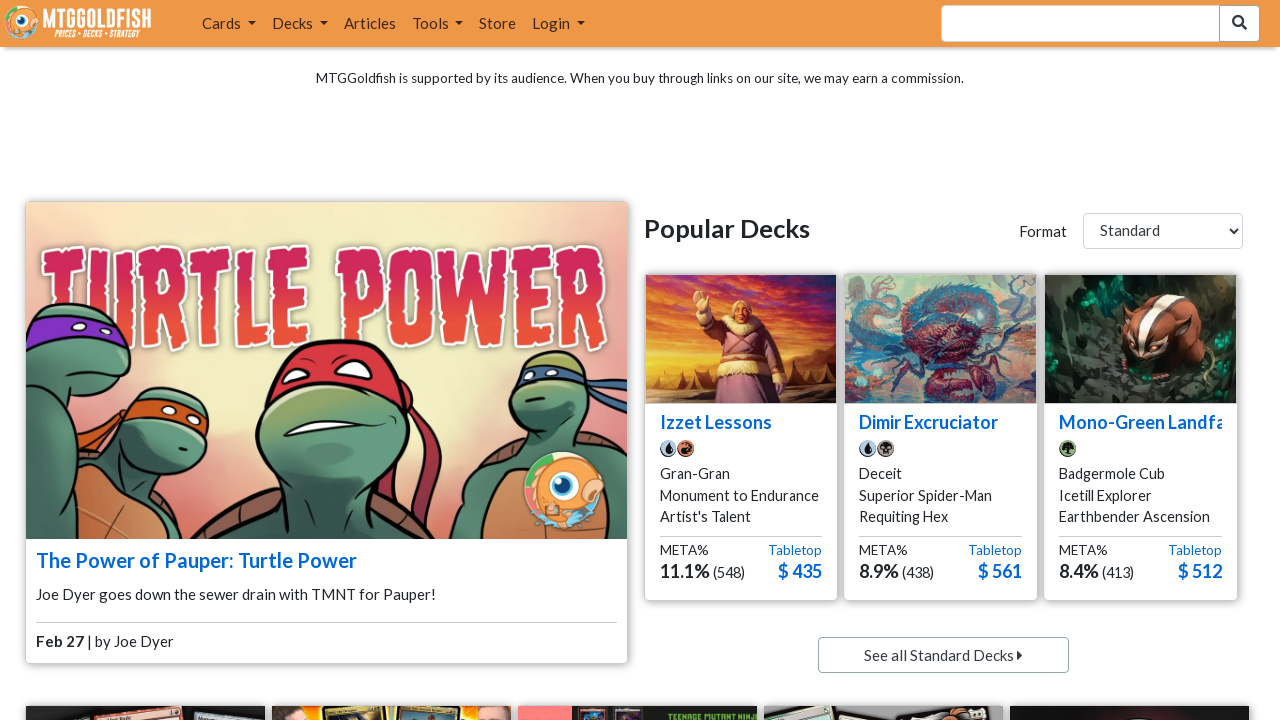

Clicked on Cards menu item at (229, 23) on xpath=//*[contains(text(),'Cards')]
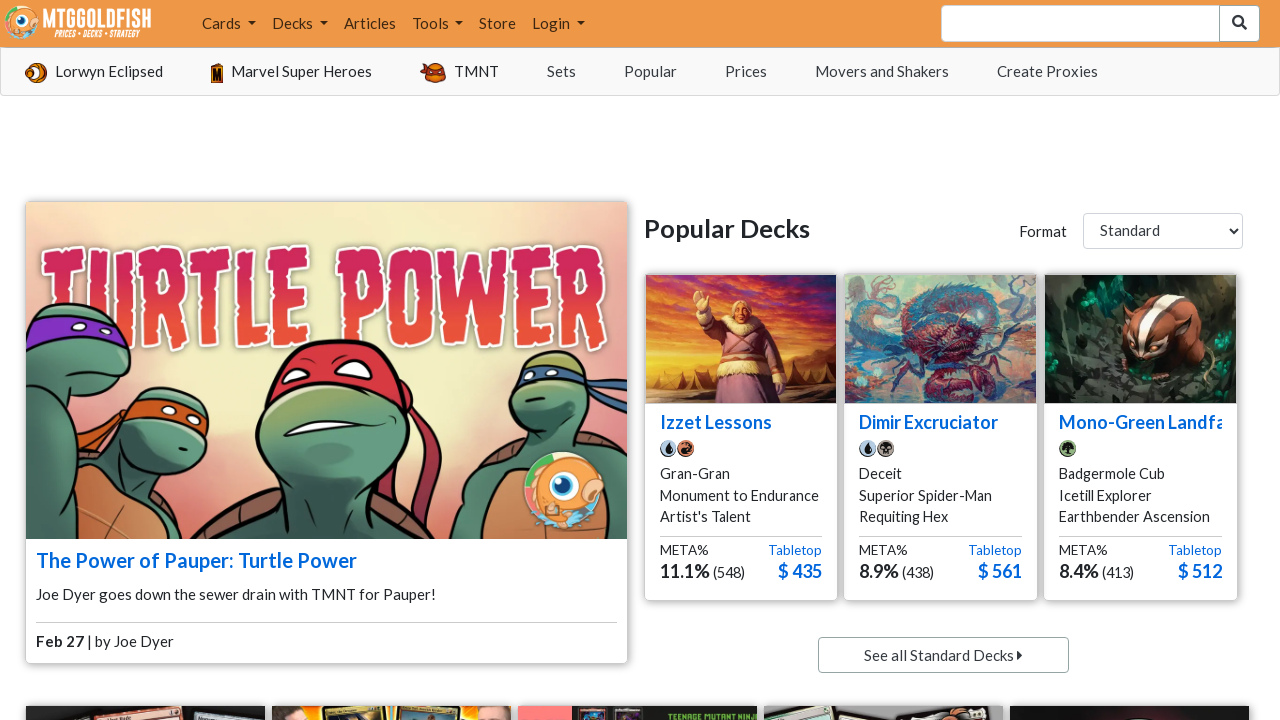

Clicked on Standard singles prices link at (746, 71) on a[href='/prices/standard']
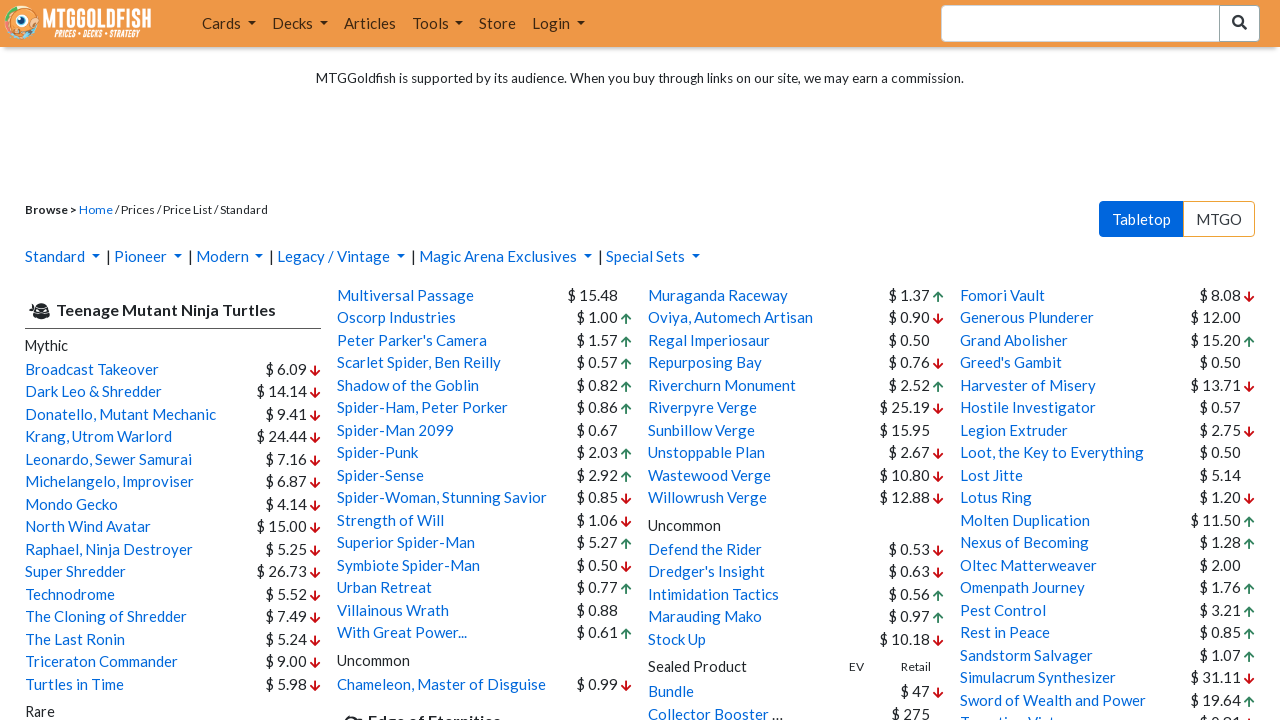

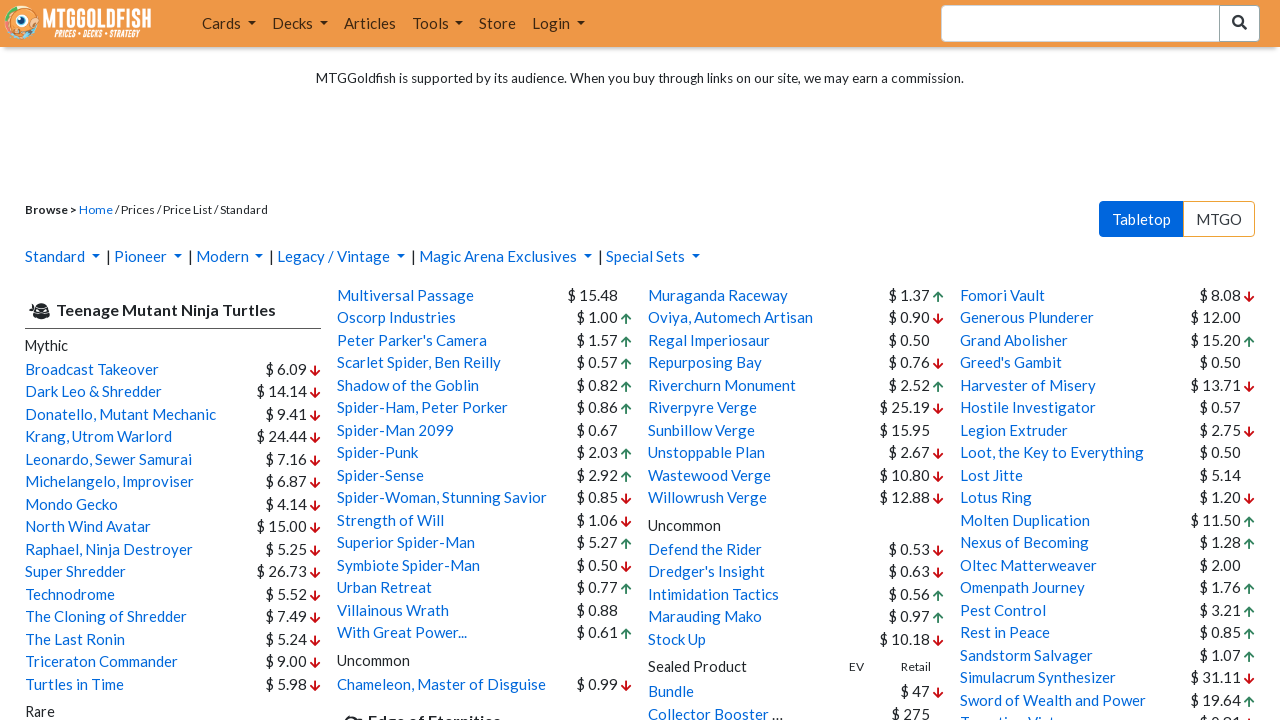